Tests JavaScript prompt alert handling by entering text into a prompt dialog and dismissing it

Starting URL: https://the-internet.herokuapp.com

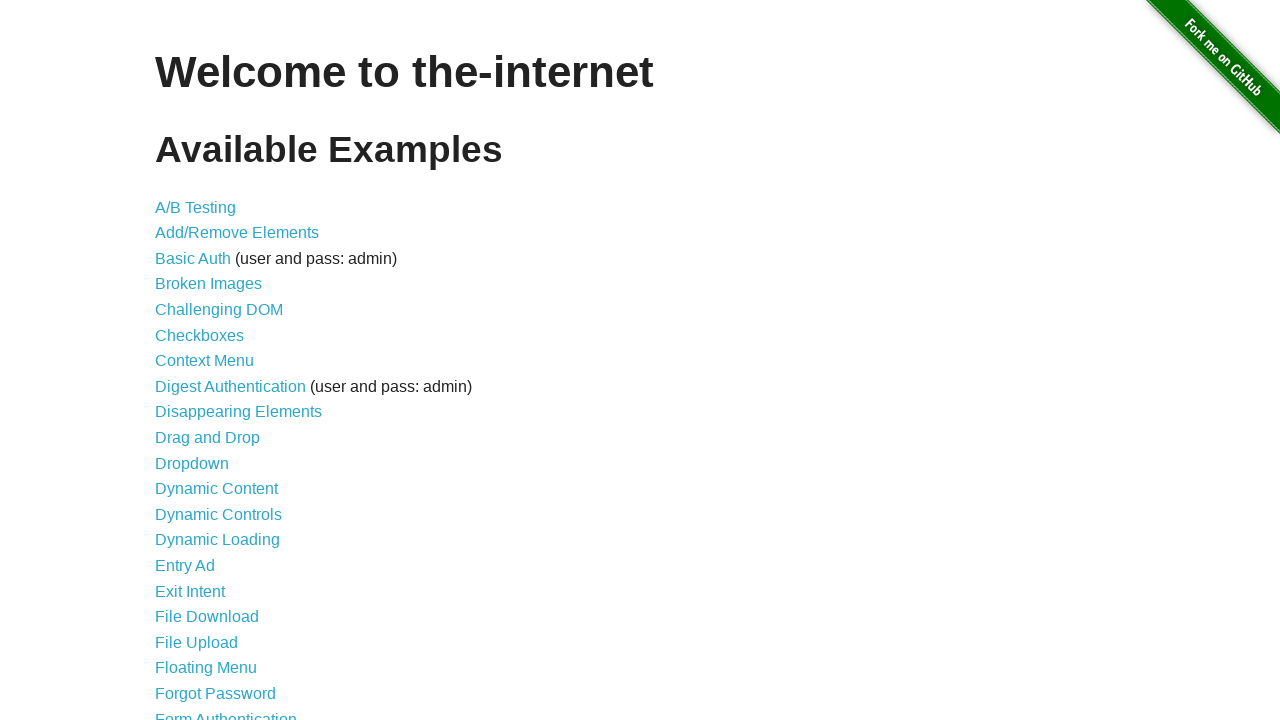

Clicked JavaScript Alerts link from the welcome page at (214, 361) on a[href='/javascript_alerts']
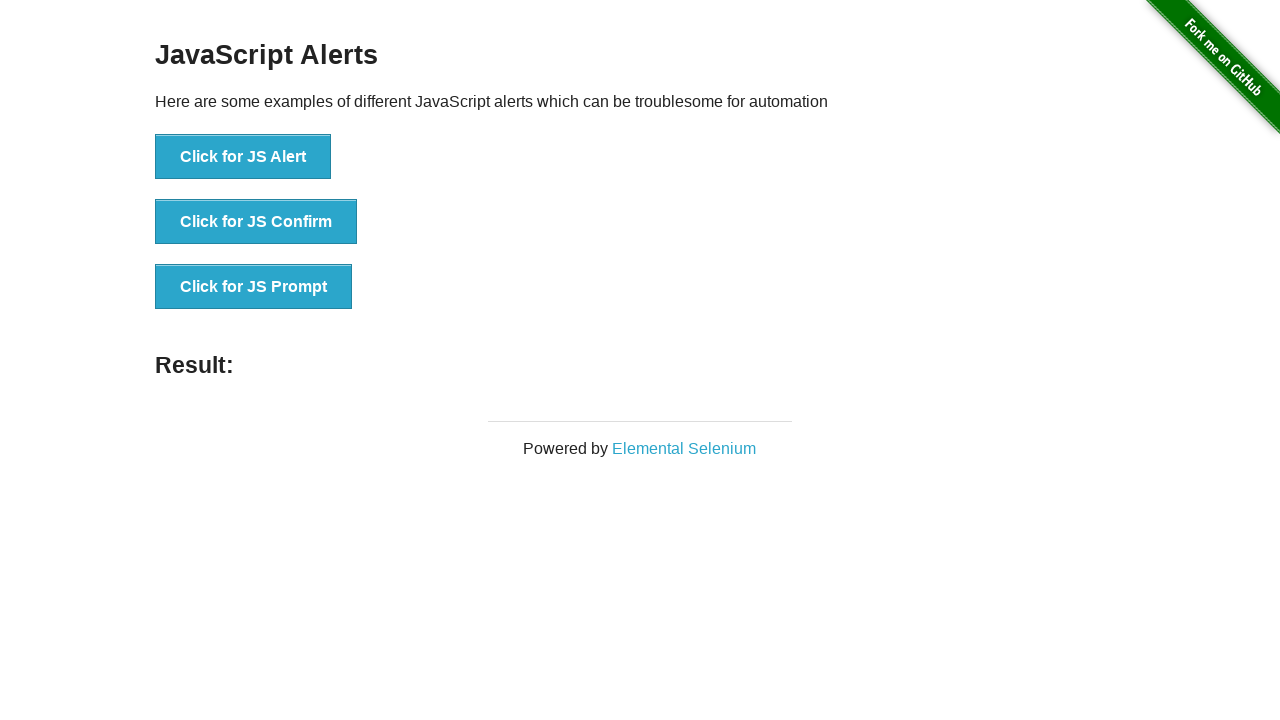

JavaScript Alerts page loaded with JS Prompt button visible
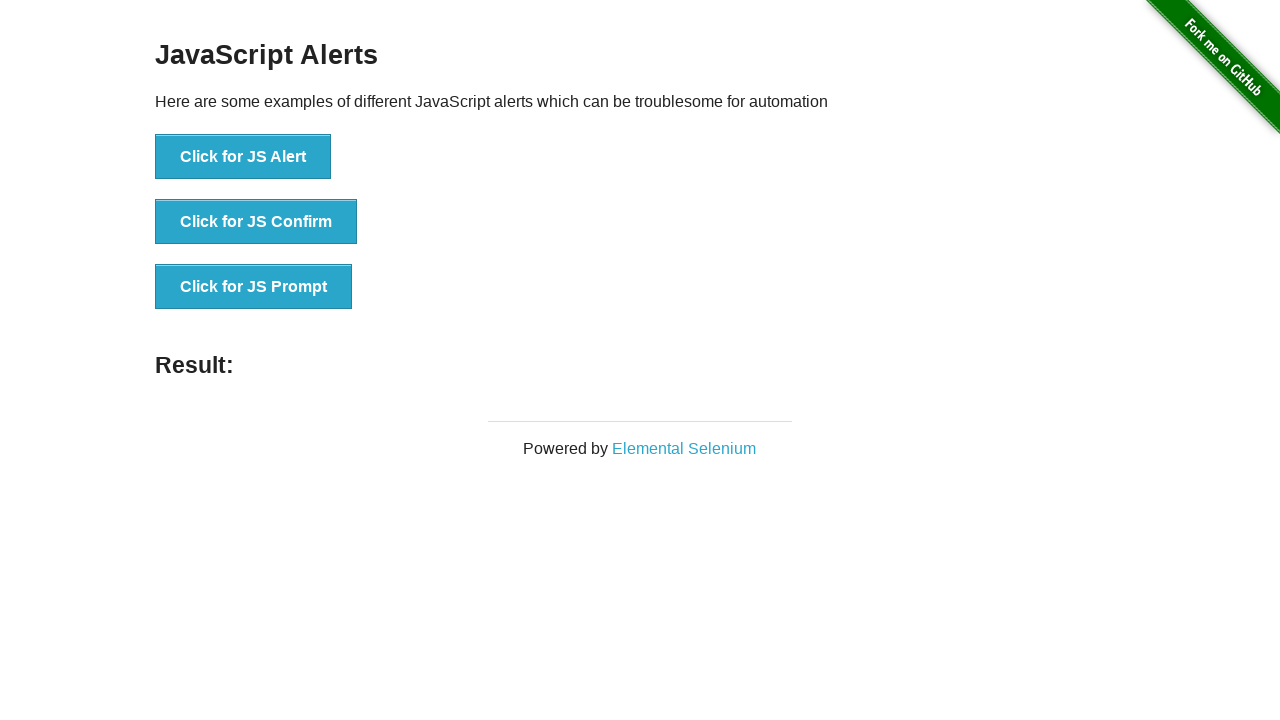

Set up dialog handler to dismiss prompt alerts
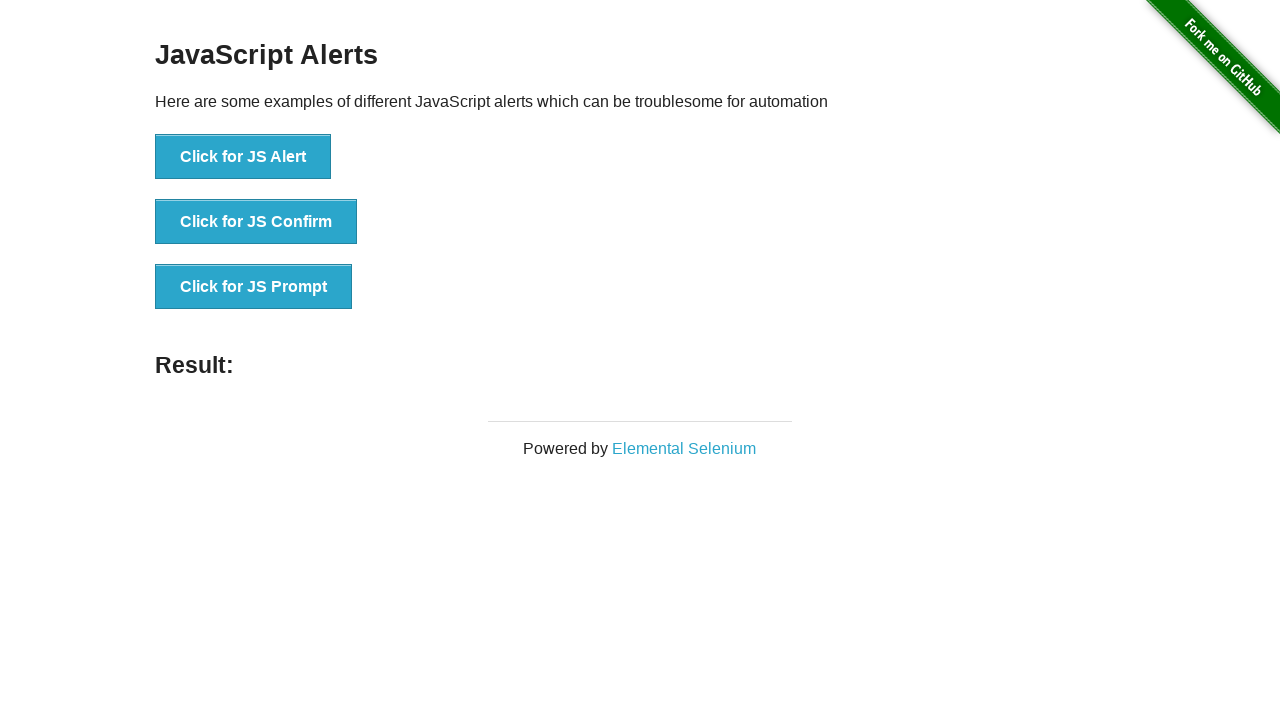

Clicked JS Prompt button to trigger prompt dialog at (254, 287) on button[onclick='jsPrompt()']
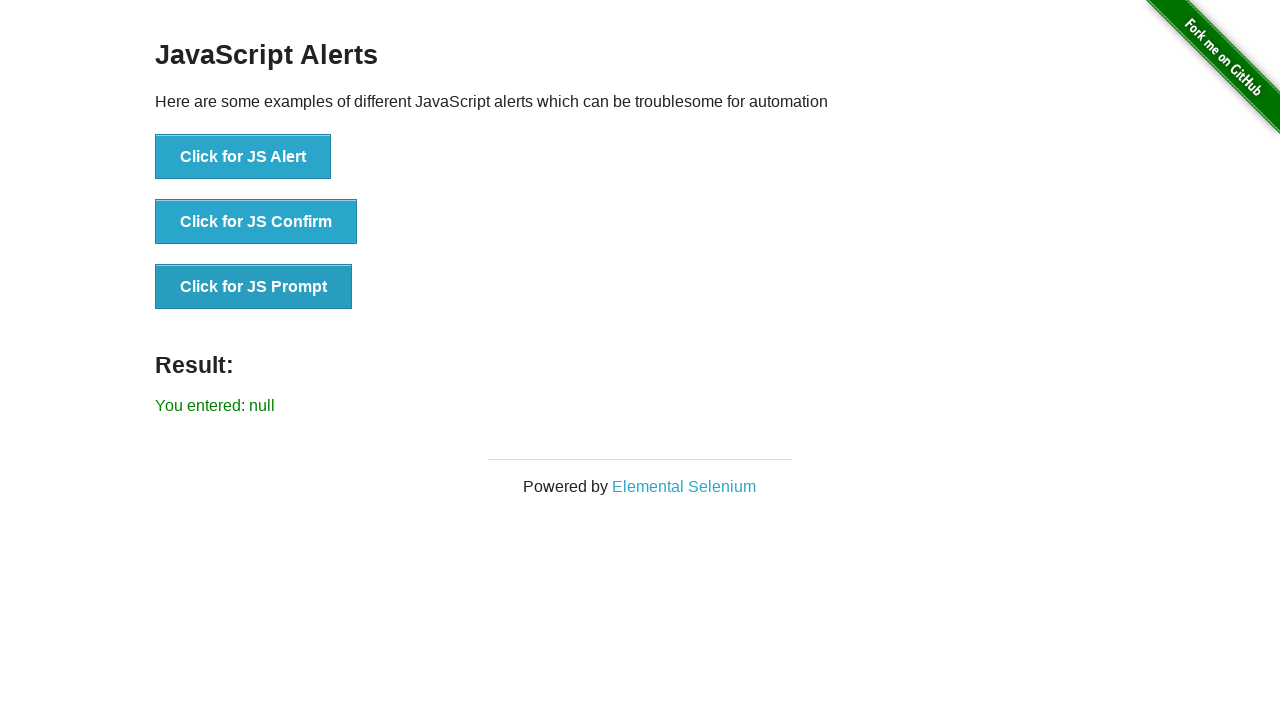

Prompt dialog dismissed and result text updated on page
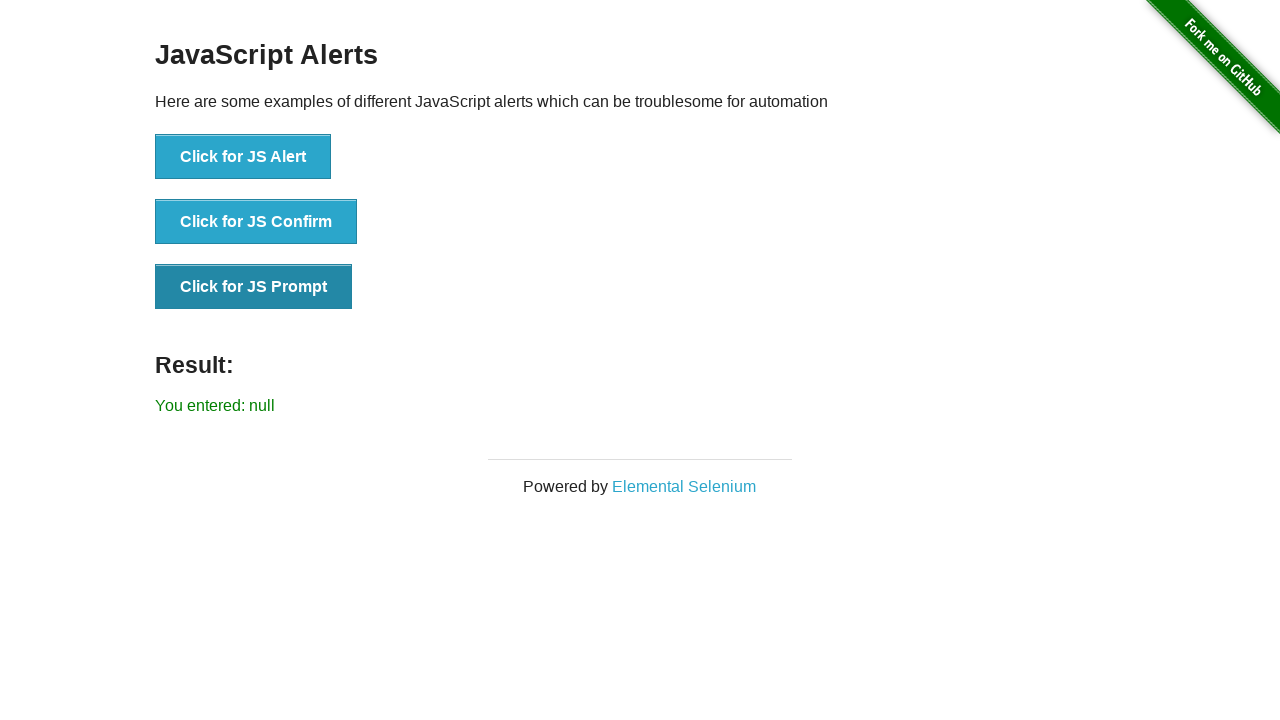

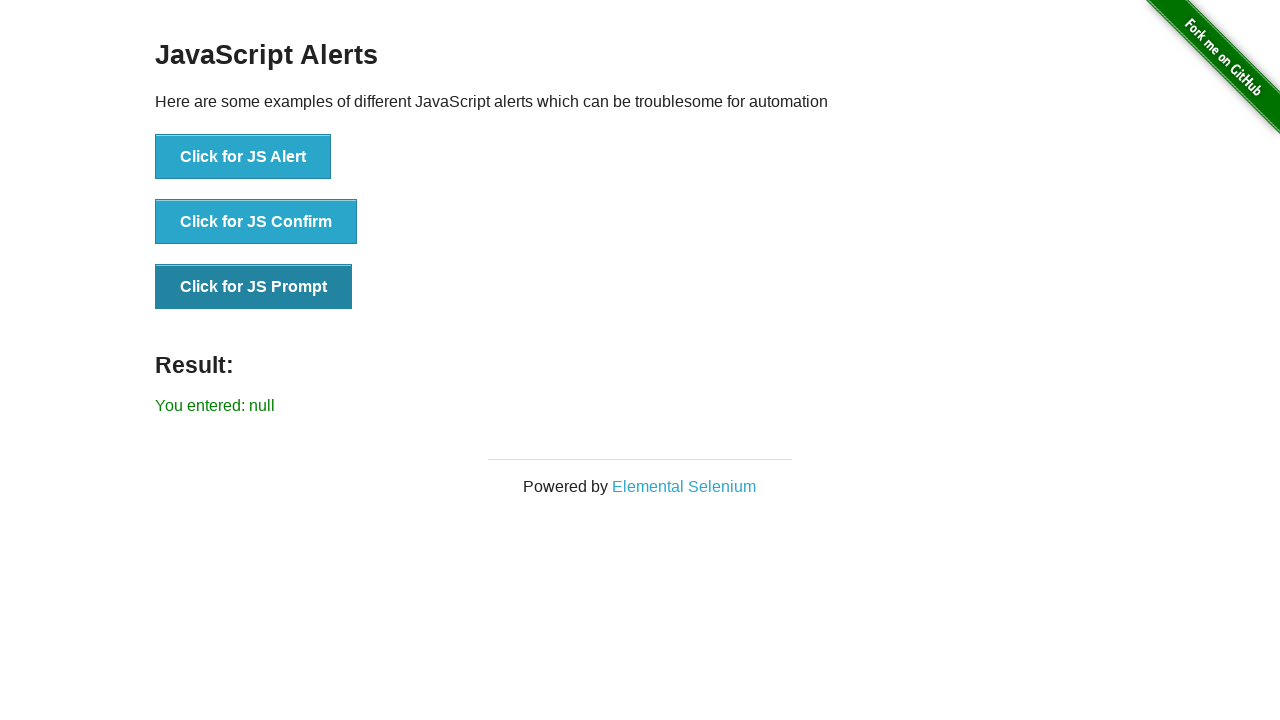